Tests user registration functionality by filling out the registration form with personal details including first name, last name, email, telephone, password, accepting privacy policy, and submitting the form.

Starting URL: https://awesomeqa.com/ui/index.php?route=account/register

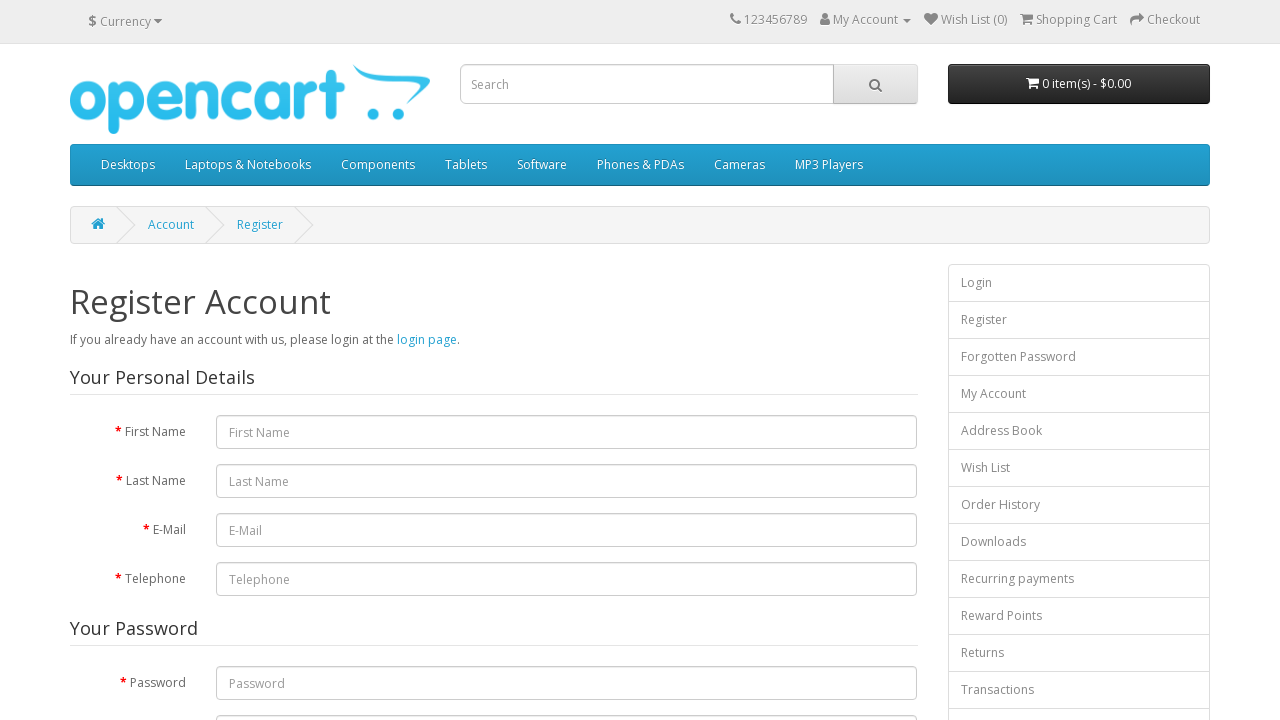

Filled first name field with 'Marcus Thompson' on #input-firstname
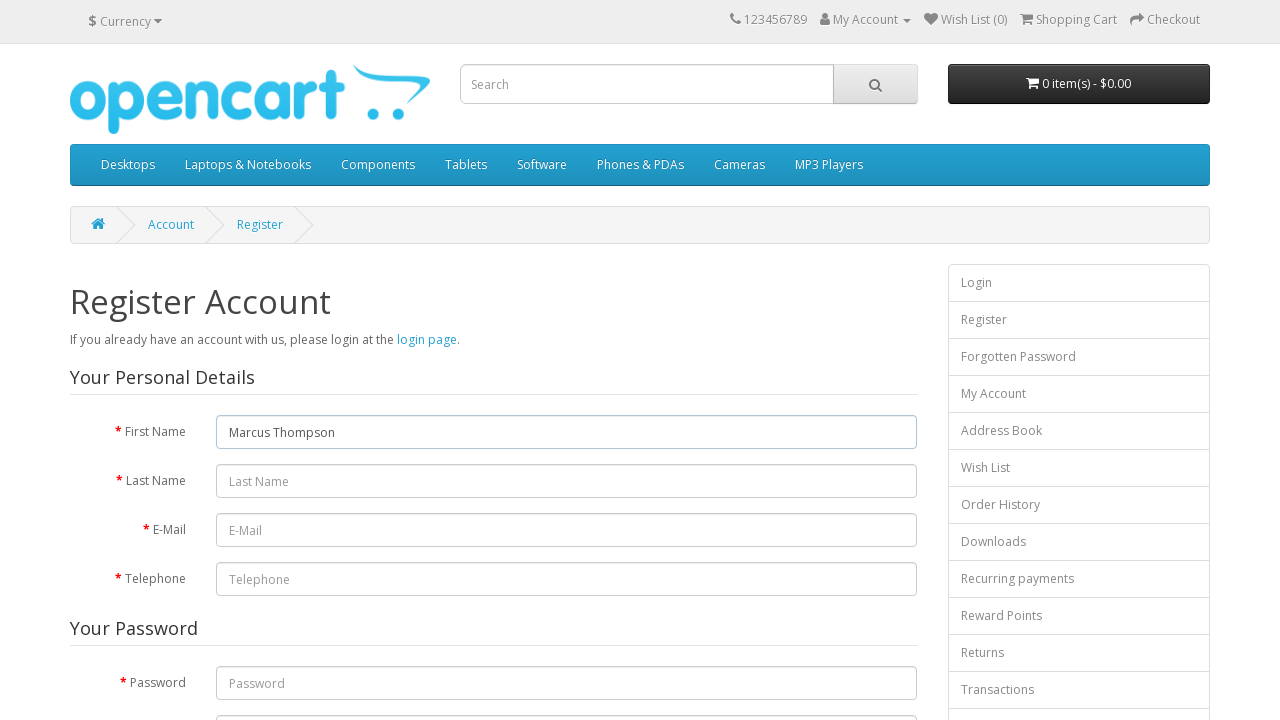

Filled last name field with 'Williams' on input[name='lastname']
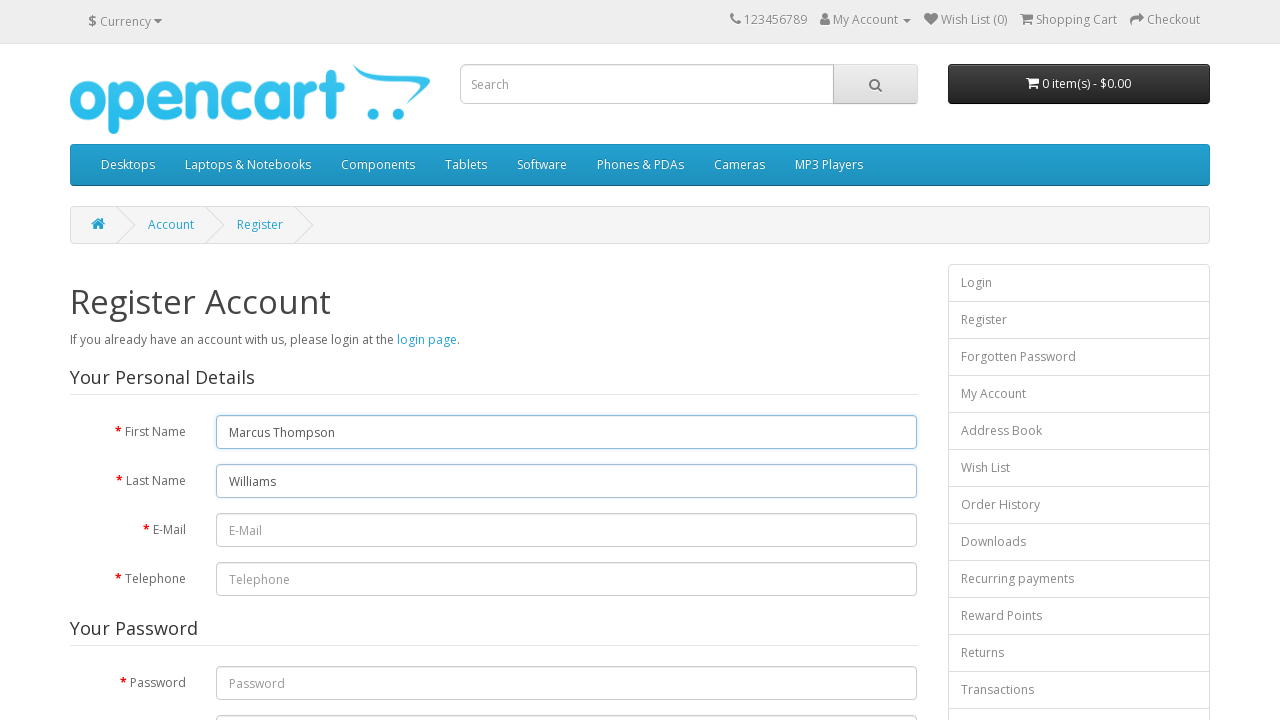

Filled email field with 'marcus.thompson.7291@example.com' on input[type='email']
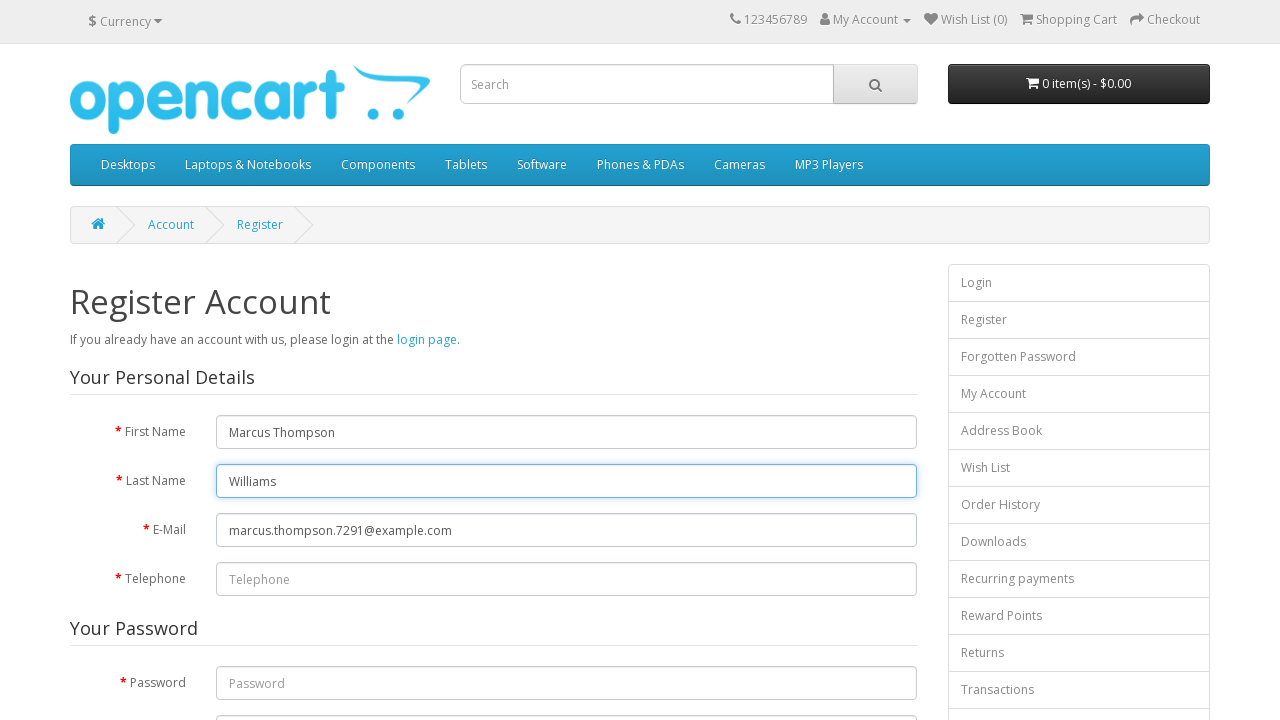

Filled telephone field with '5551234567' on input[name='telephone']
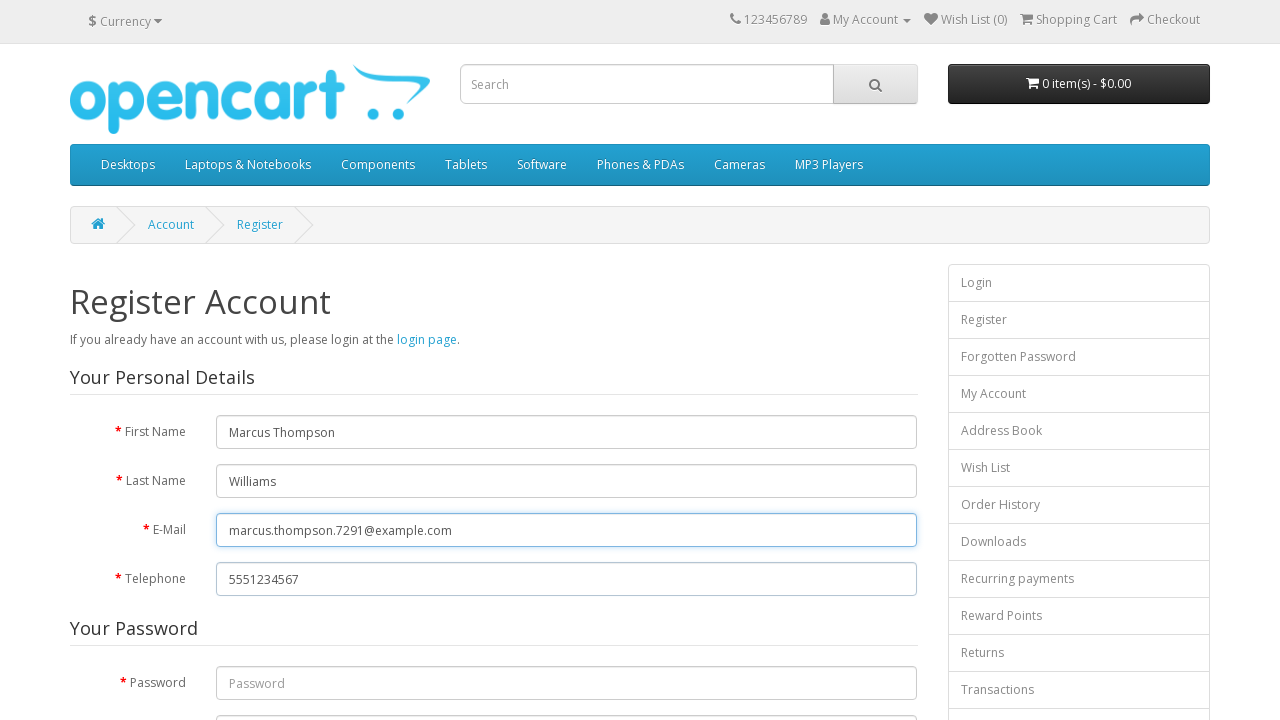

Filled password field with 'SecurePass2024!' on #input-password
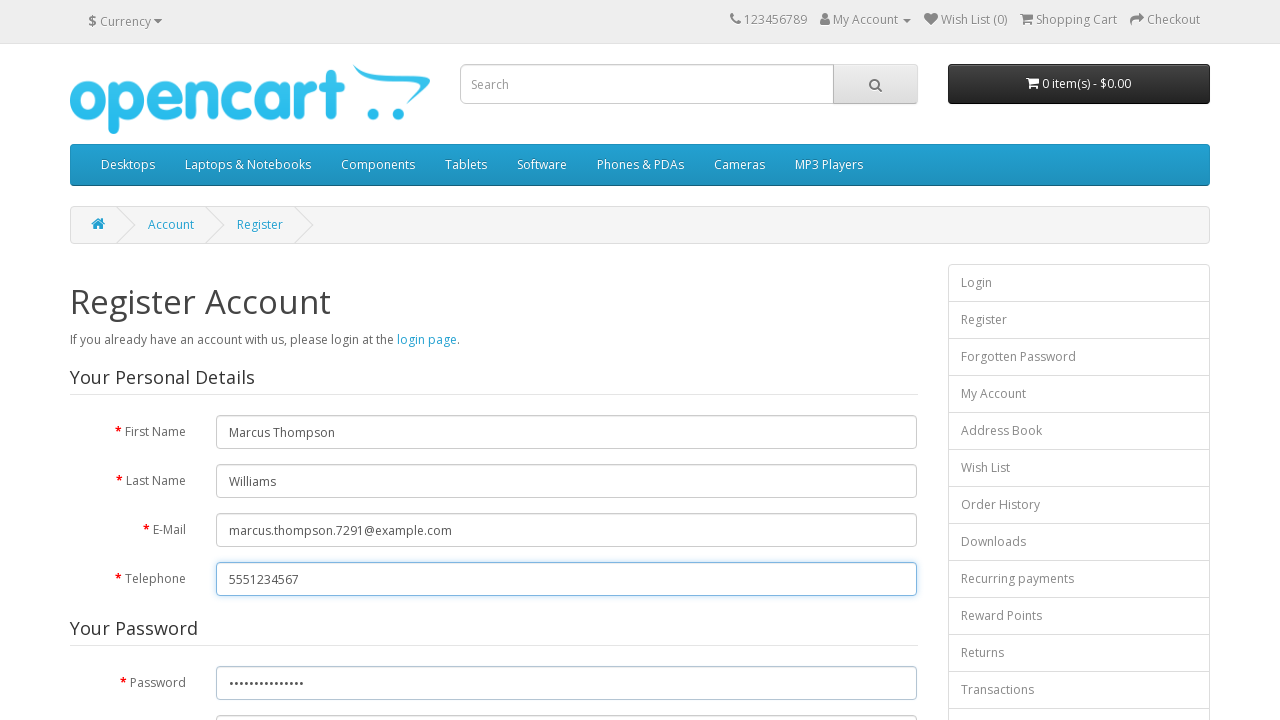

Filled confirm password field with 'SecurePass2024!' on input[name='confirm']
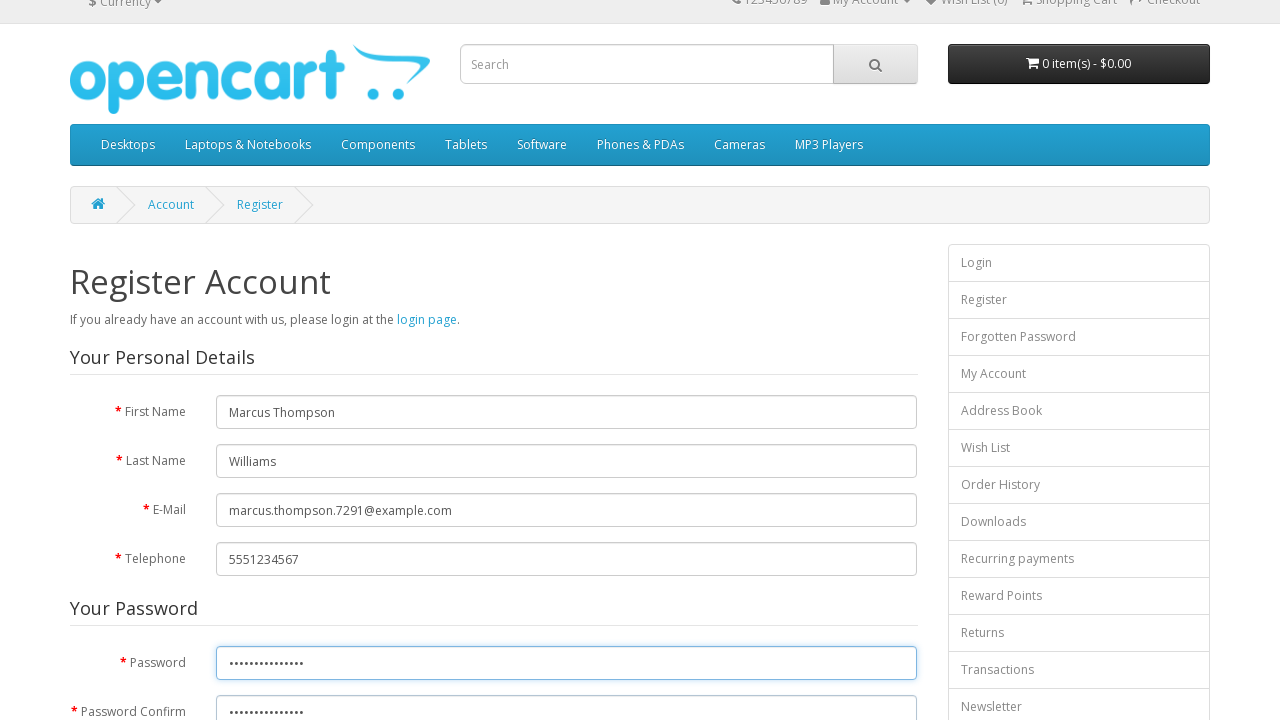

Accepted privacy policy by clicking checkbox at (825, 423) on input[type='checkbox']
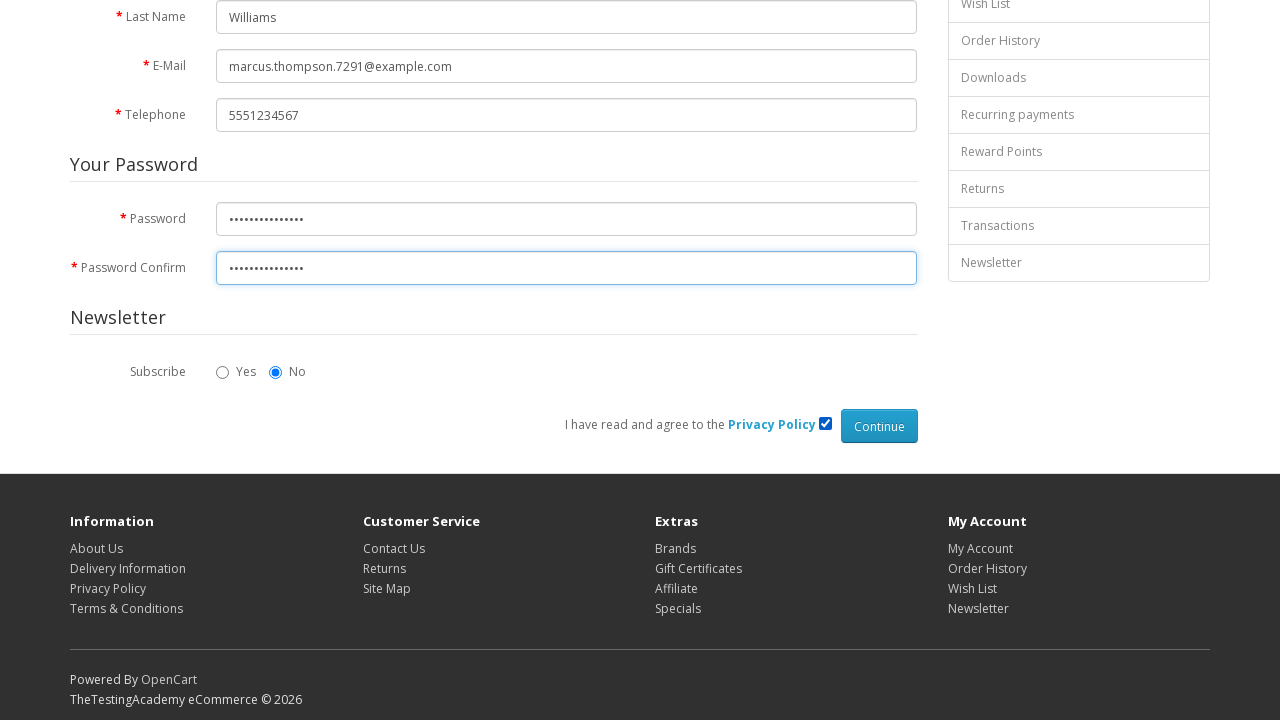

Clicked Continue button to submit registration form at (879, 426) on input[value='Continue']
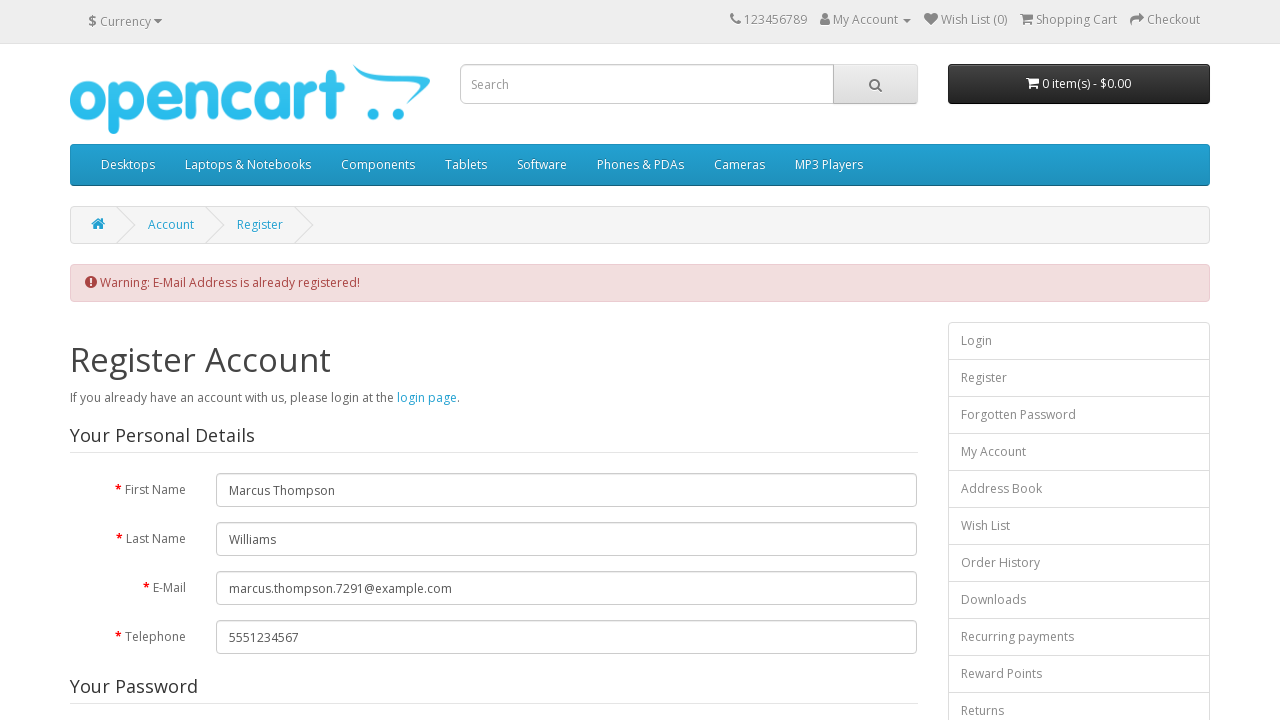

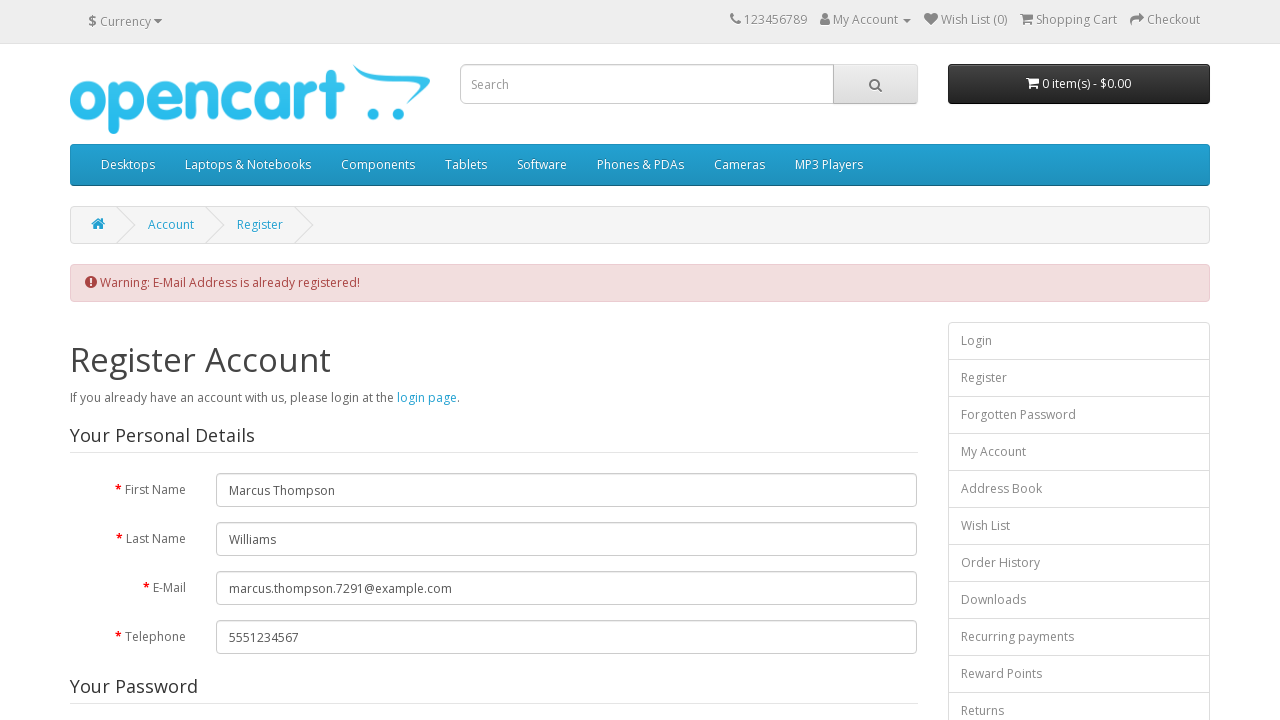